Tests adding a new todo item by filling the input field and pressing Enter

Starting URL: https://demo.playwright.dev/todomvc

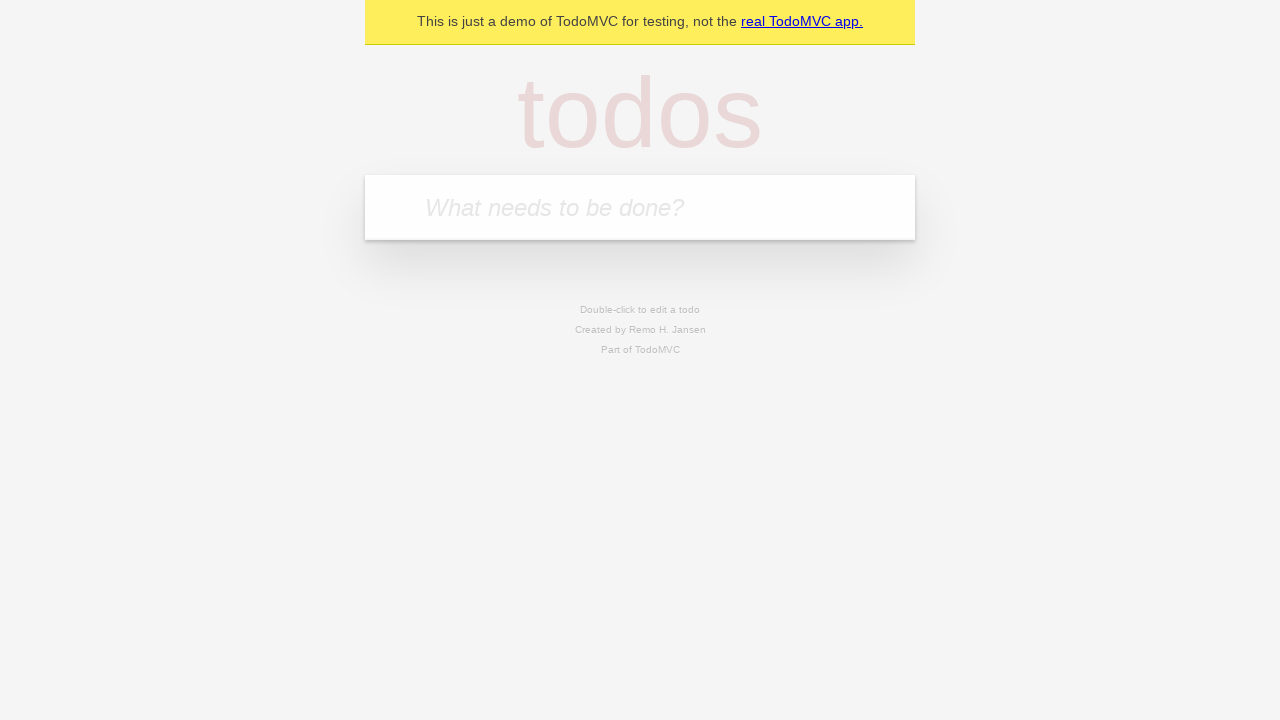

Filled todo input field with 'Playwright Testing' on .new-todo
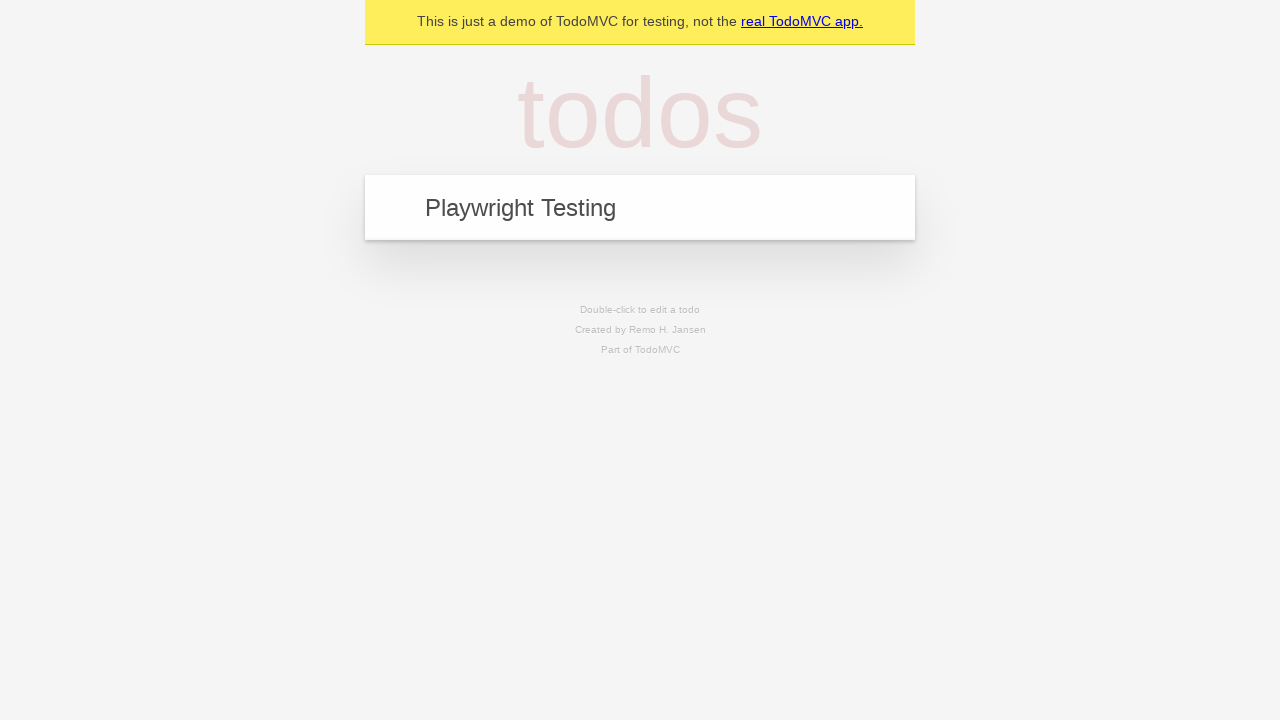

Pressed Enter to add the new todo item on .new-todo
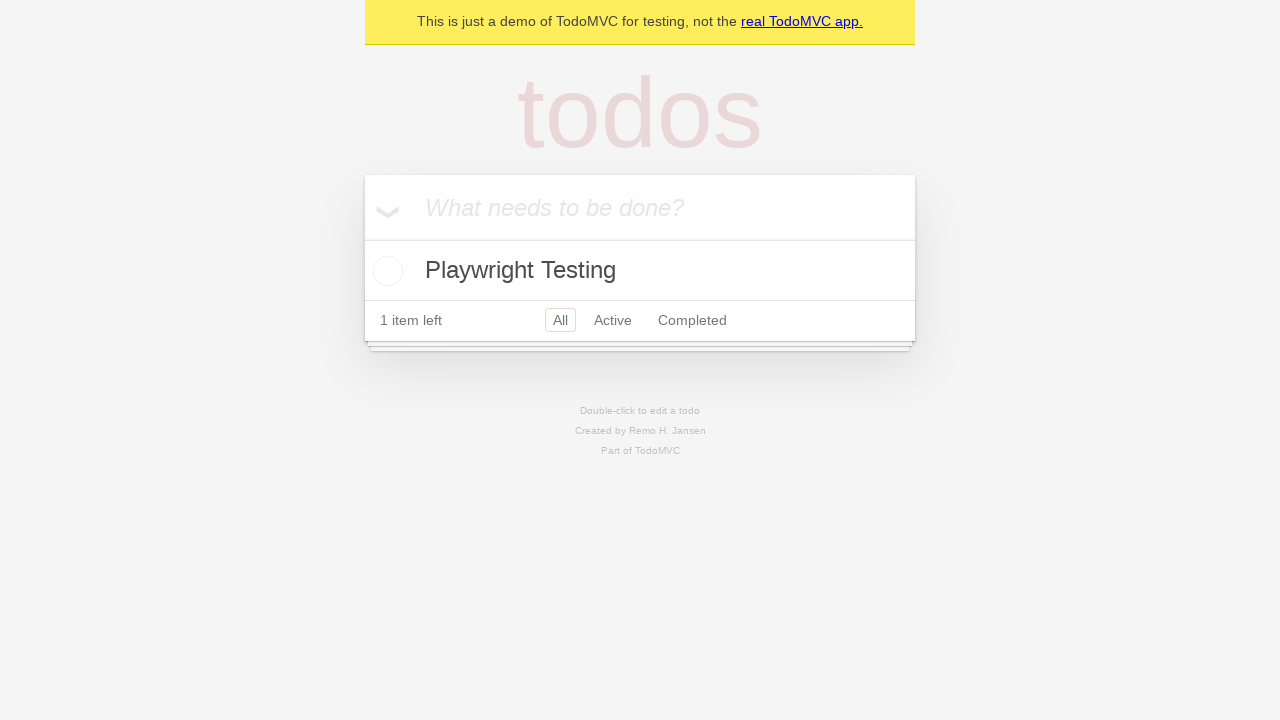

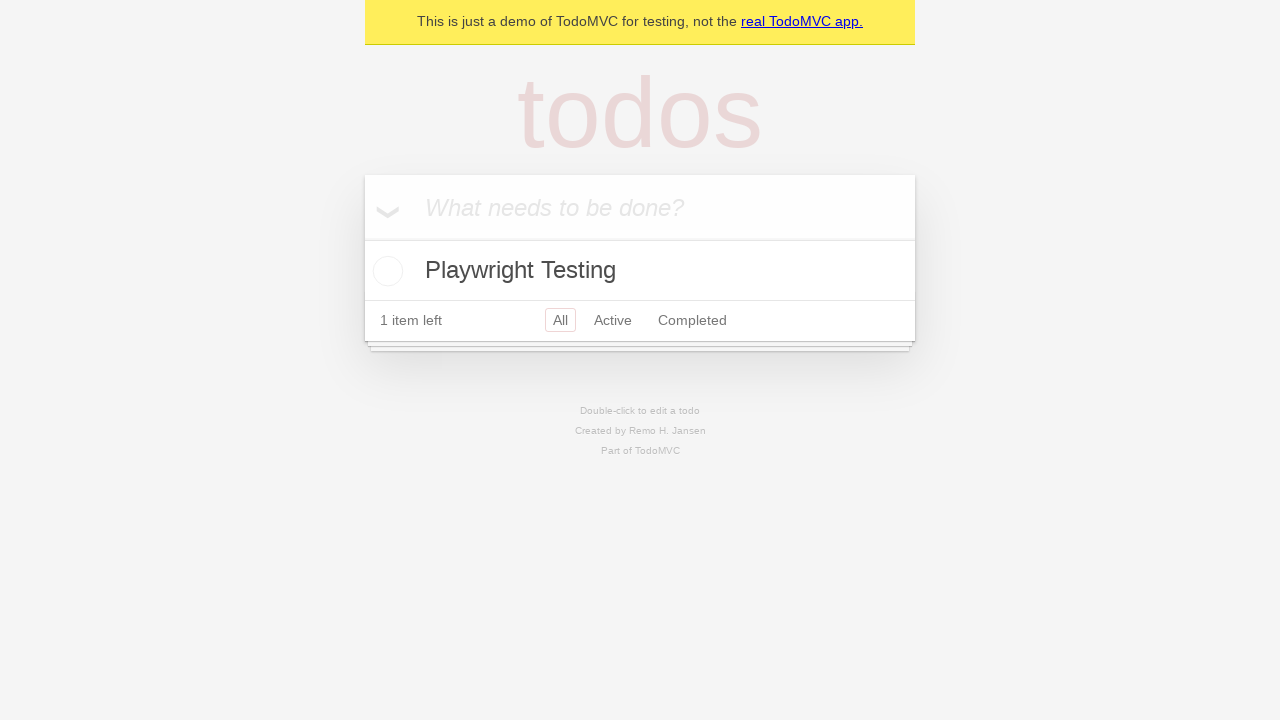